Tests browser navigation by clicking a link, then using back, refresh, and forward navigation controls to verify browser history functionality

Starting URL: https://echoecho.com/

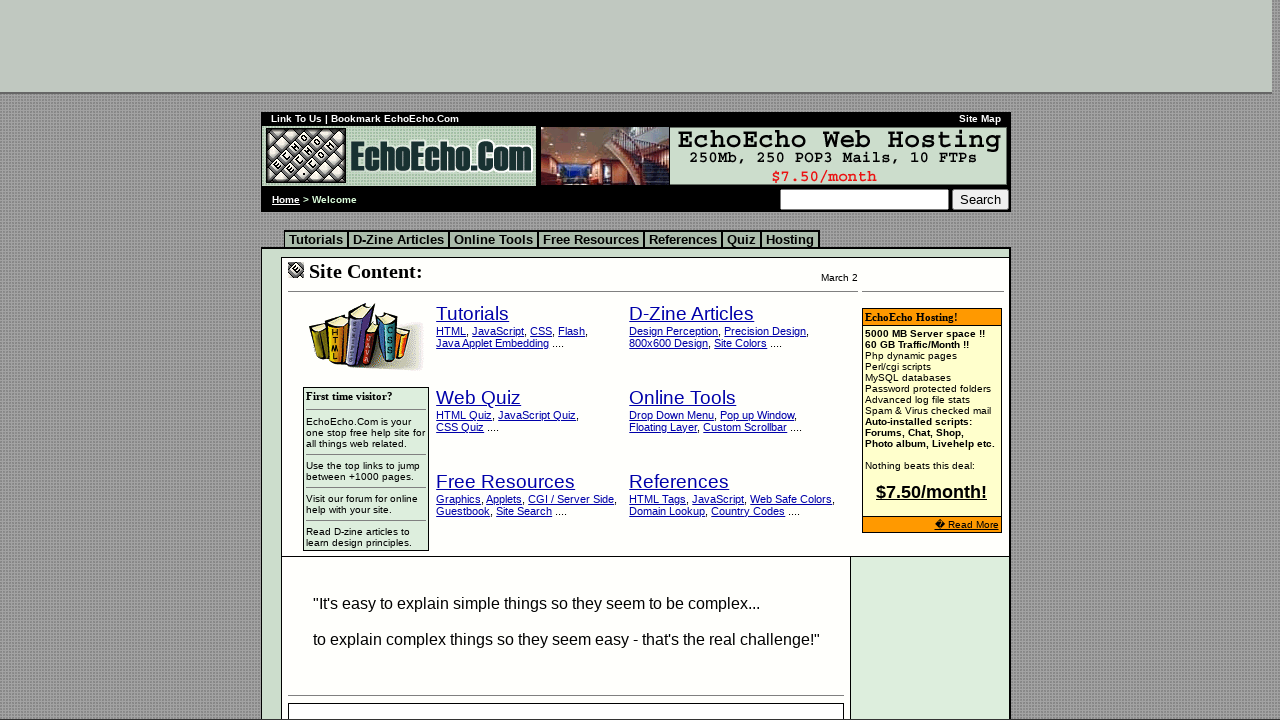

Set up dialog handler to accept any alert popups
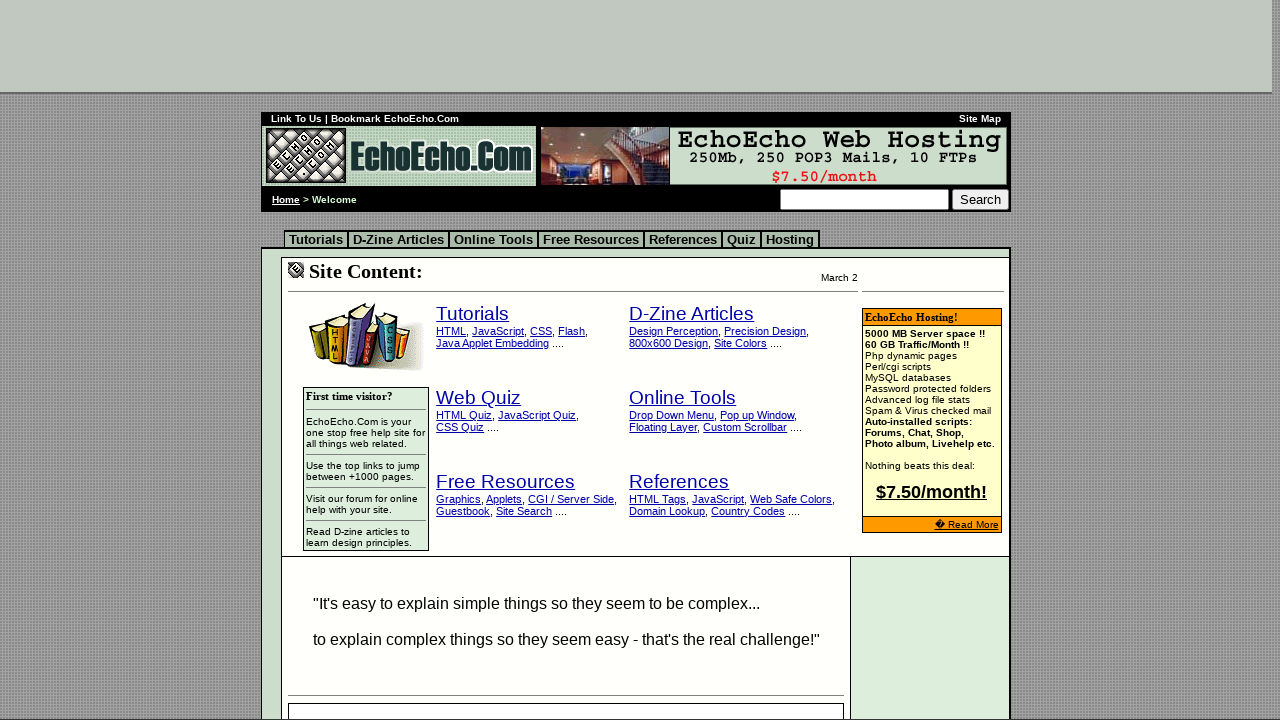

Clicked on school link at (316, 240) on a[target='_top'][href='school.htm']
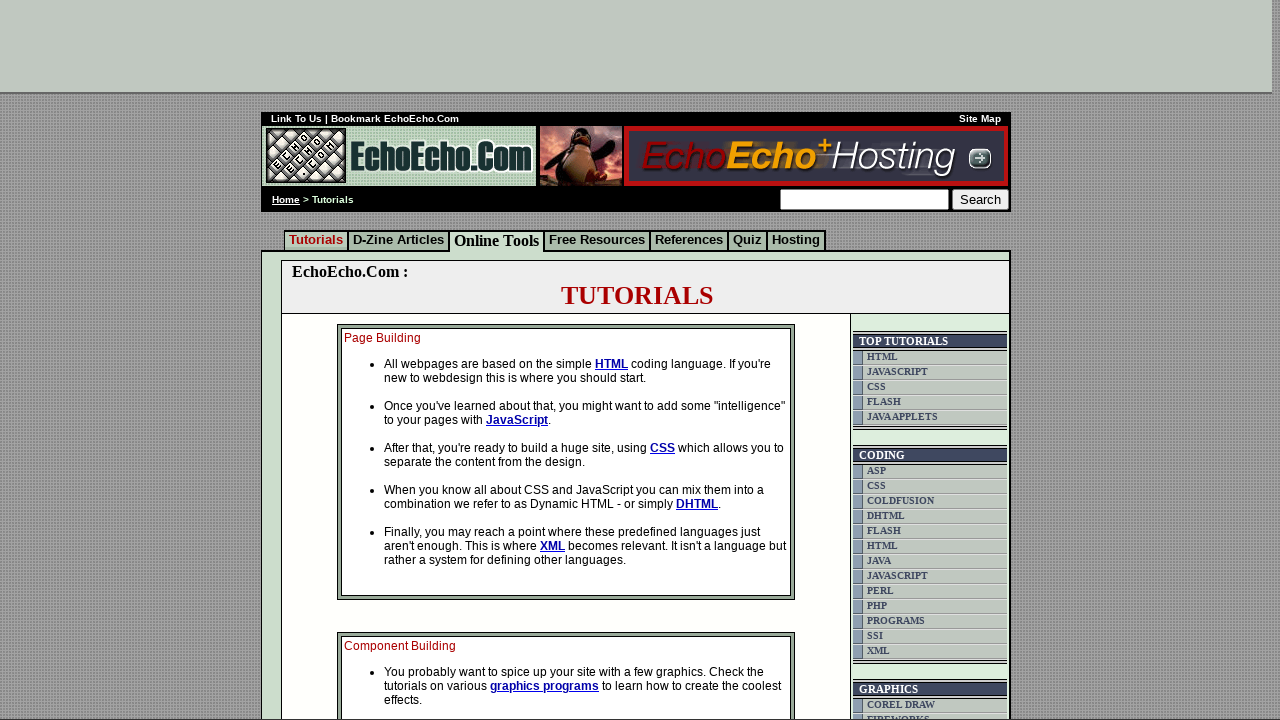

Waited for page to load after clicking school link
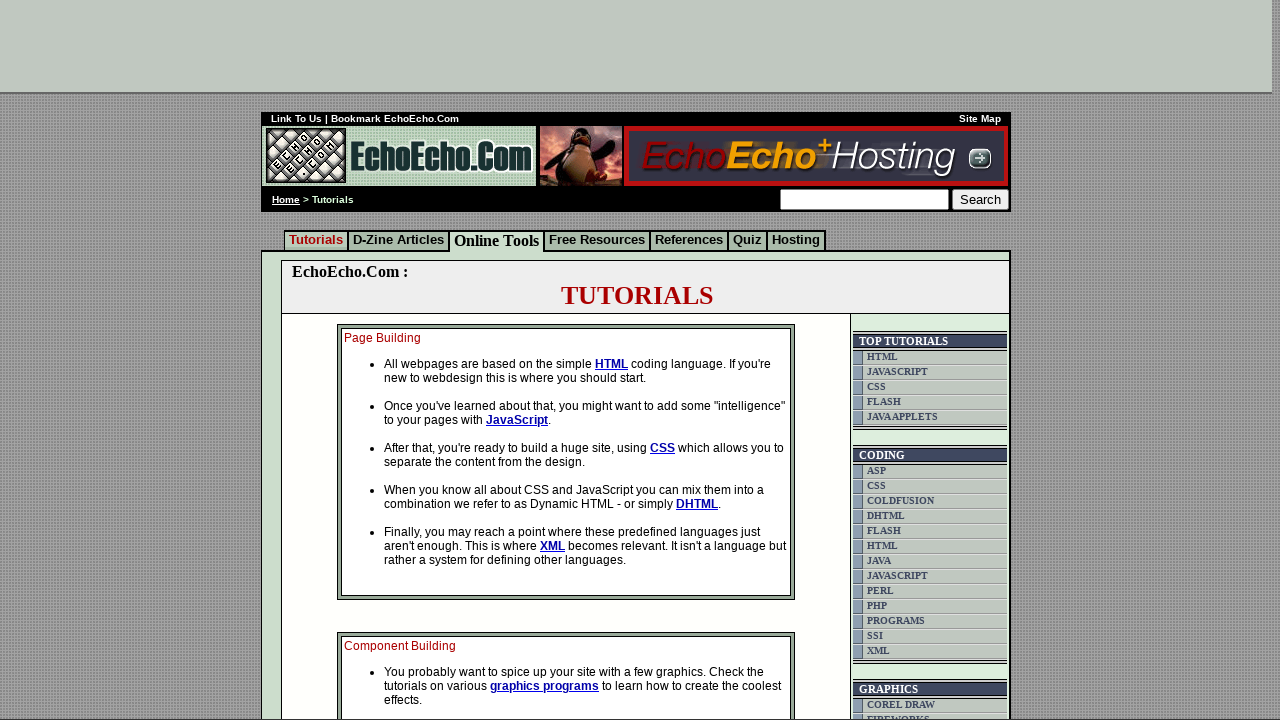

Navigated back to previous page using back button
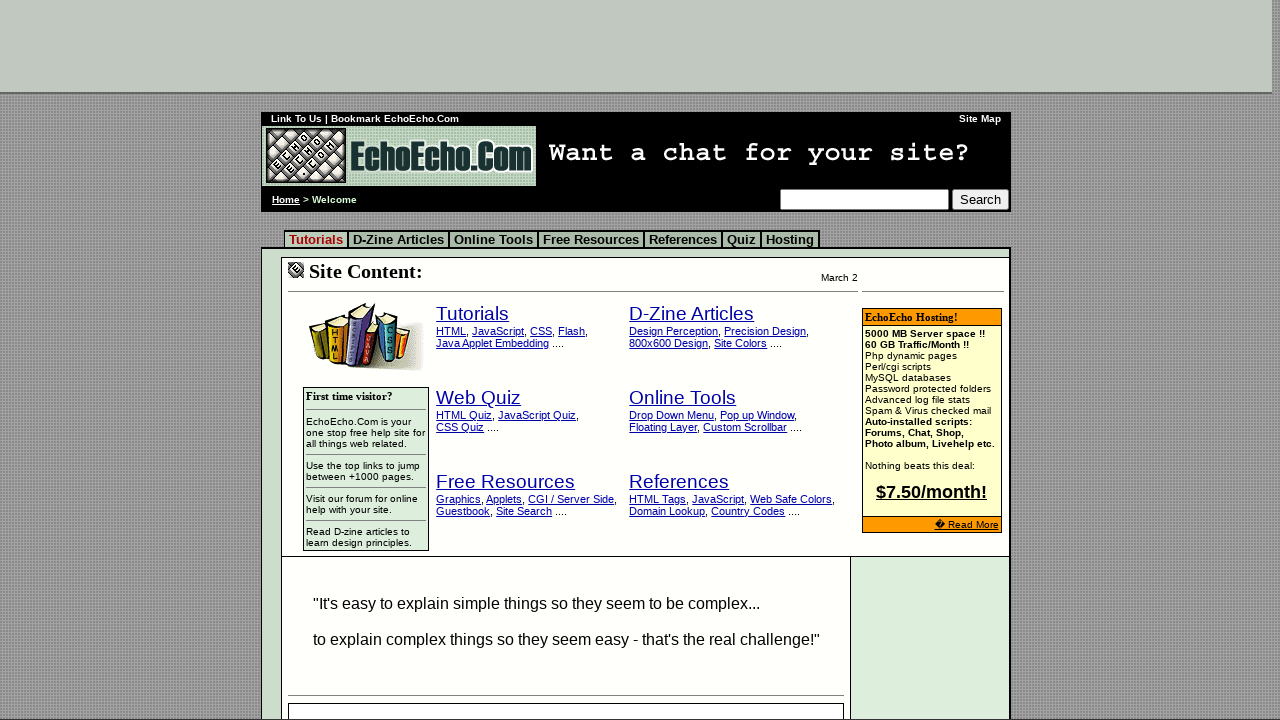

Waited for page to load after back navigation
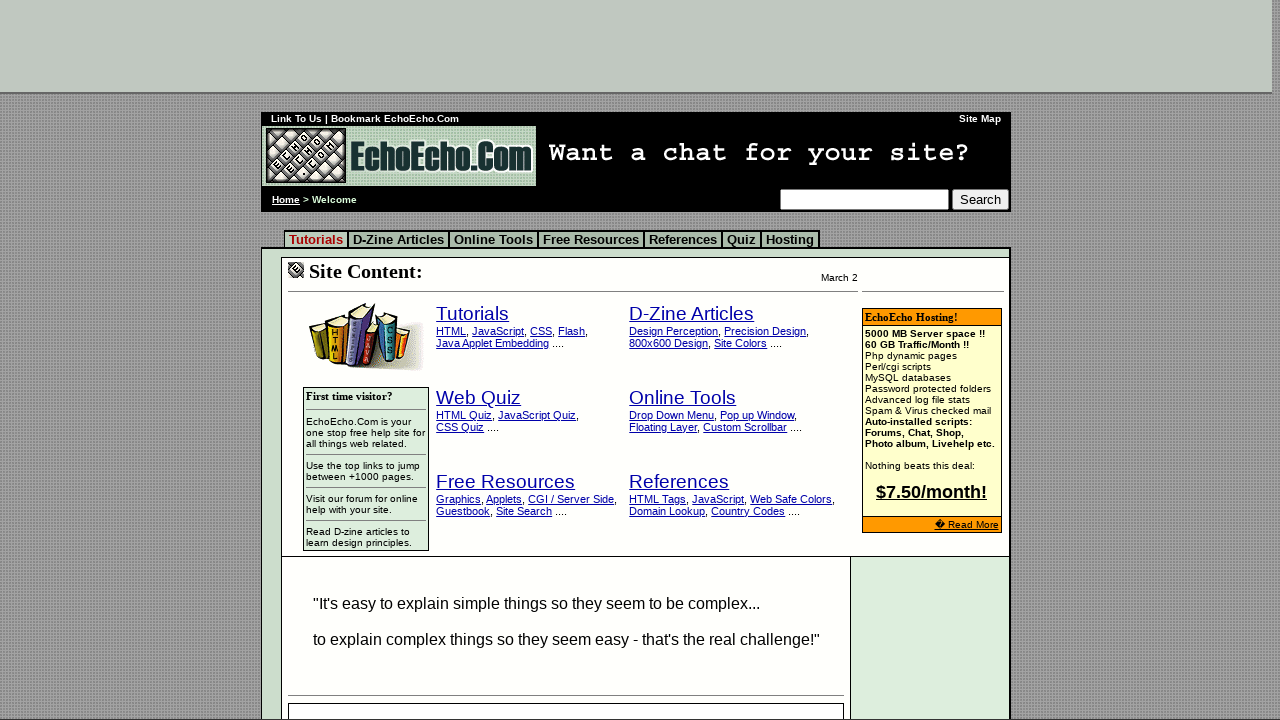

Refreshed the current page
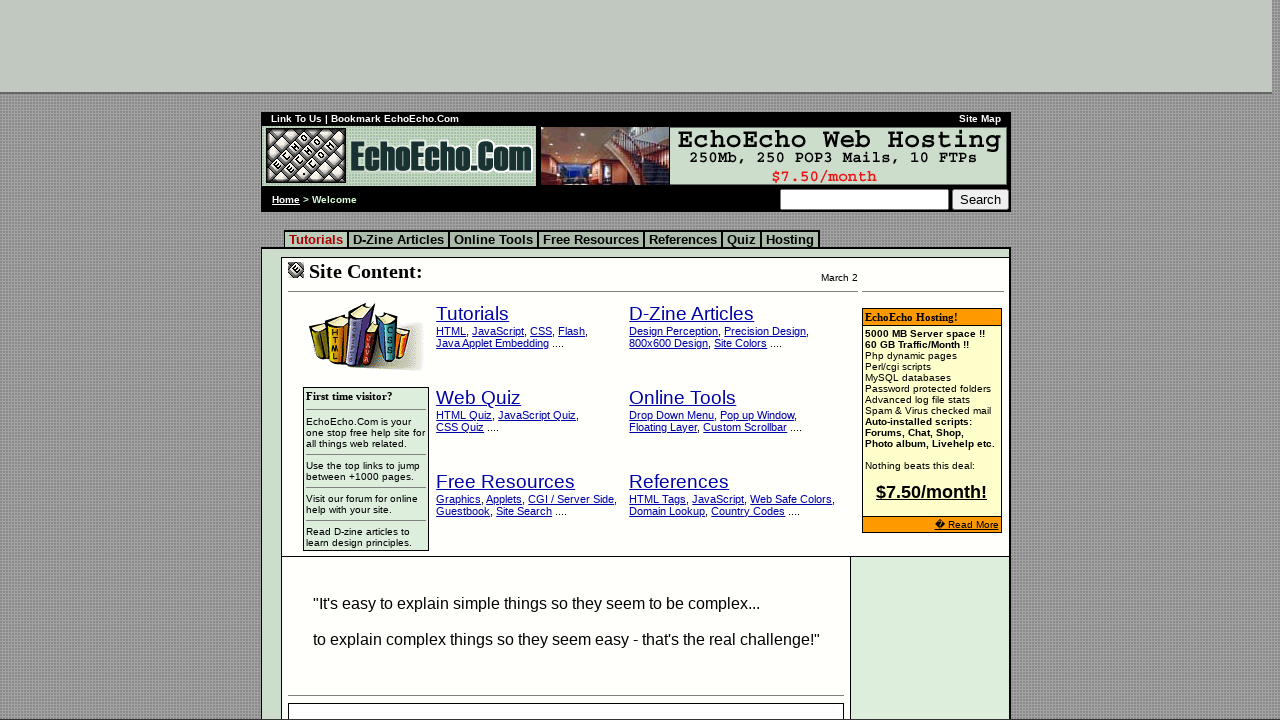

Waited for page to load after refresh
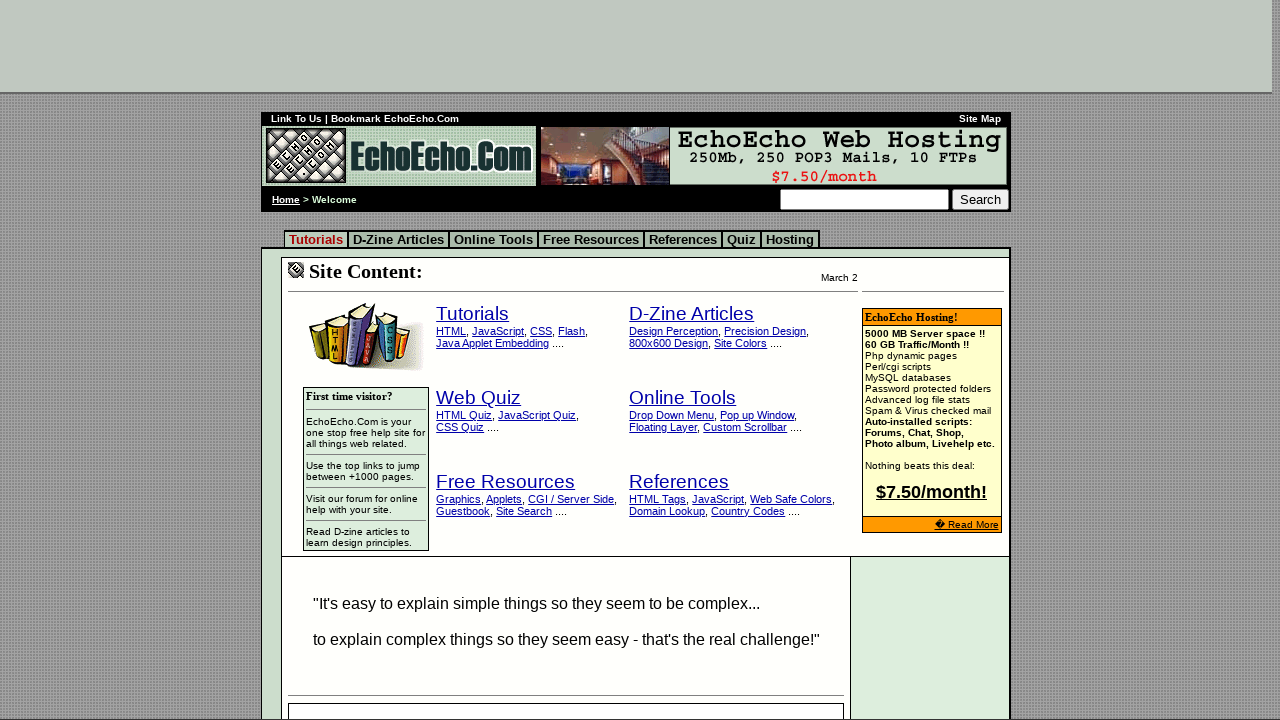

Navigated forward using forward button
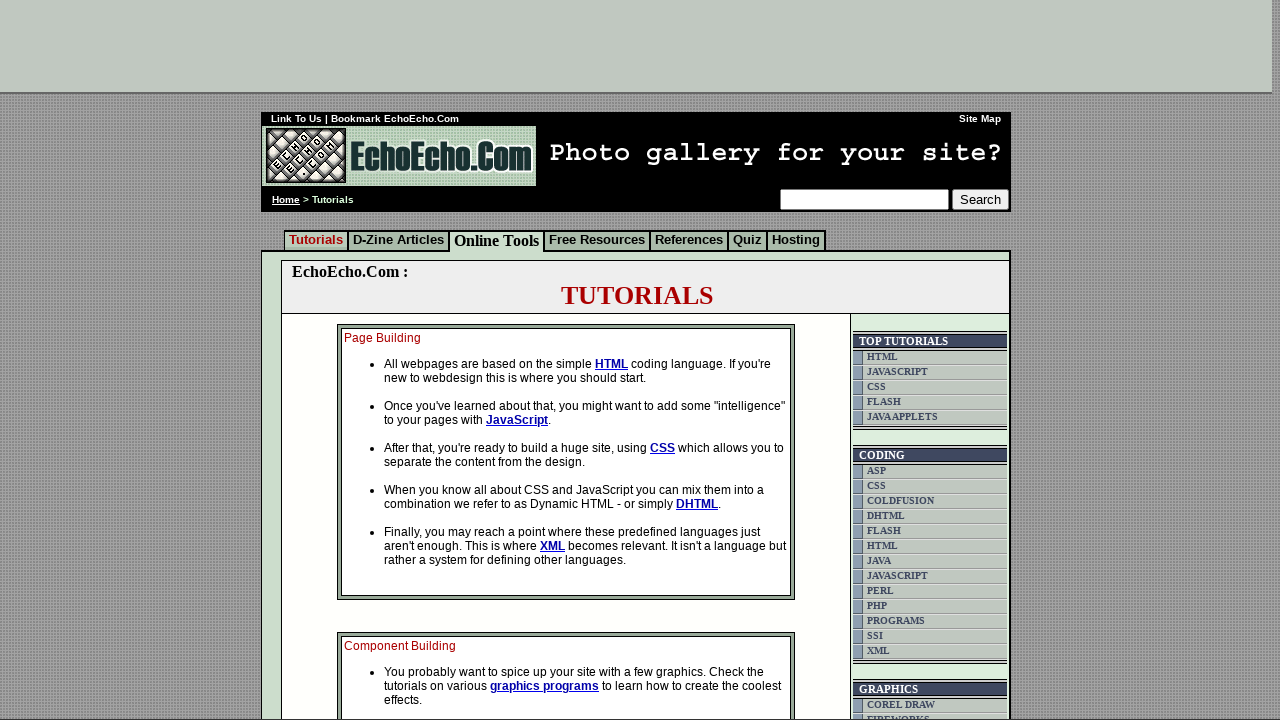

Waited for page to load after forward navigation
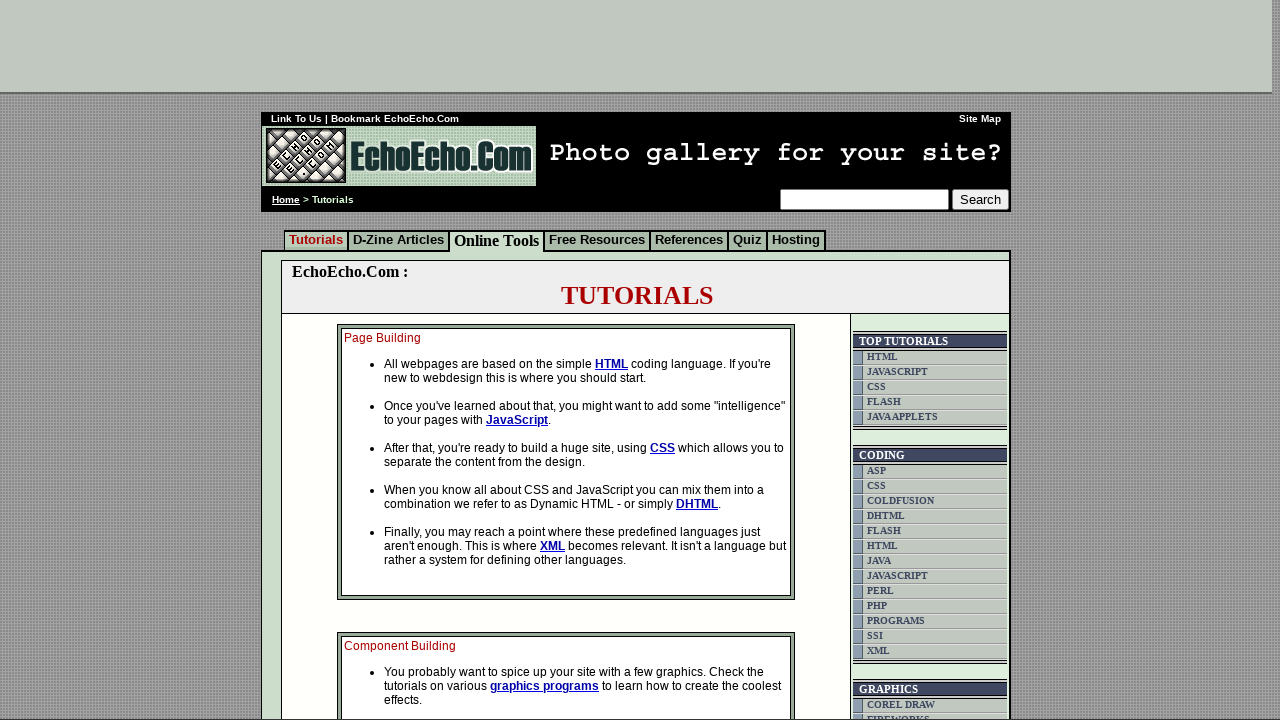

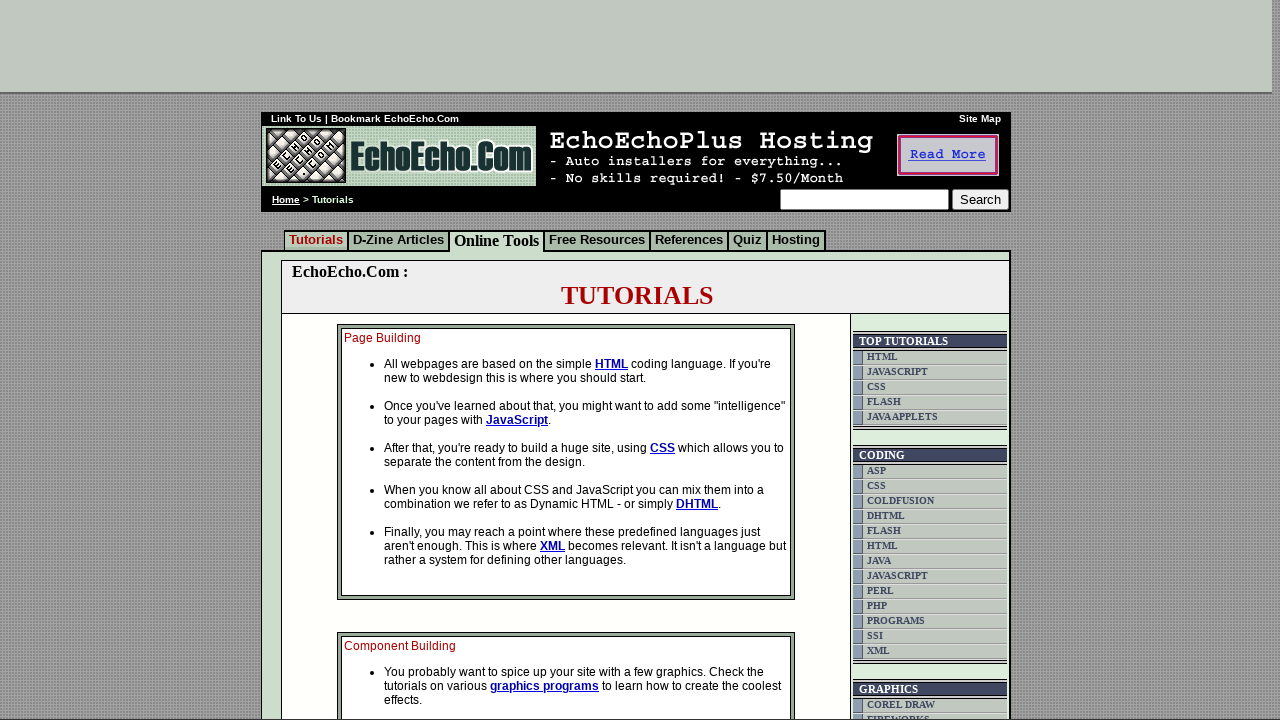